Tests a visualization interface by clicking the QUANTUM button and changing the geometry value in an input field

Starting URL: https://domusgpt.github.io/vib34d-unified-refactor/

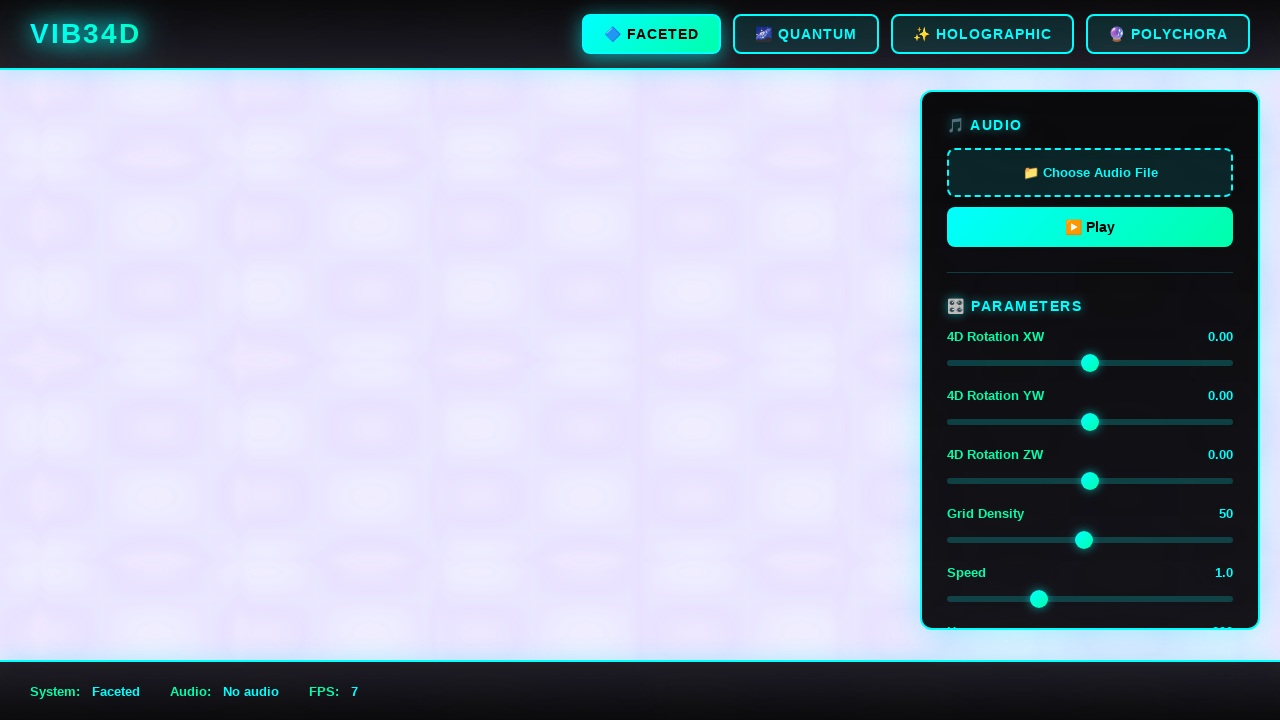

Waited for page to fully load (networkidle state)
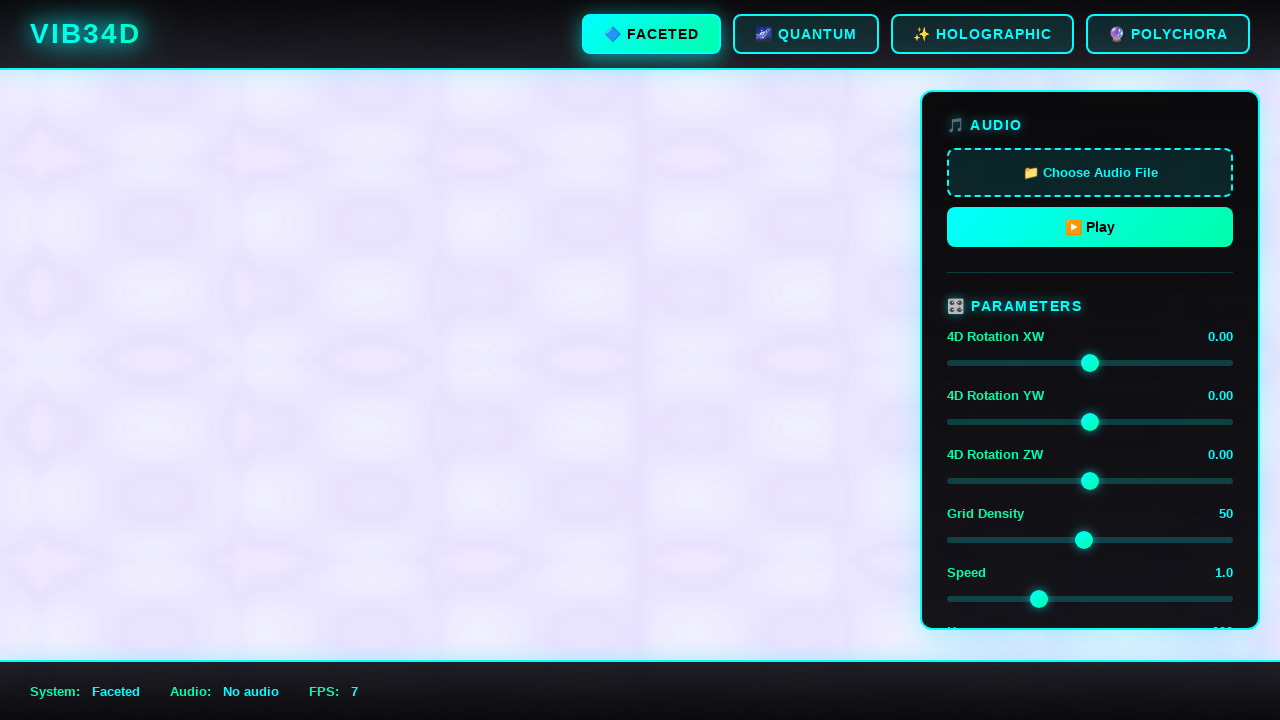

Clicked the QUANTUM button at (806, 34) on button:has-text("QUANTUM")
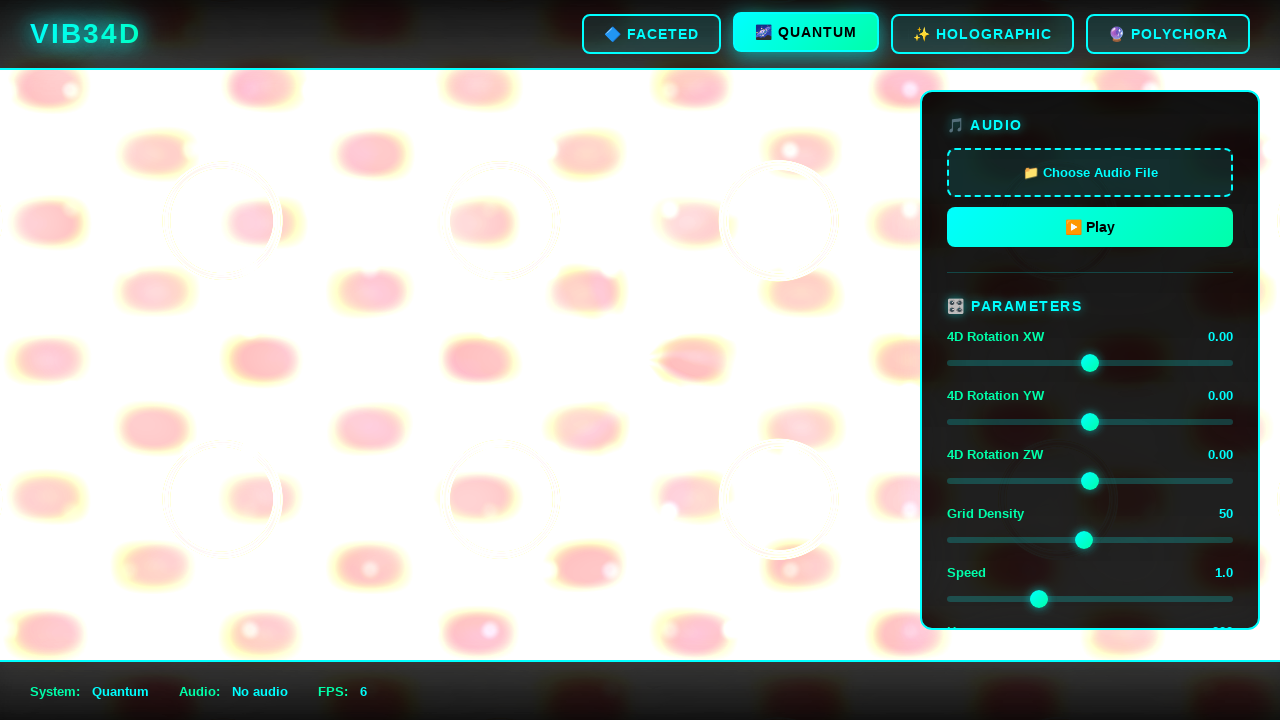

Waited 2 seconds for UI to update
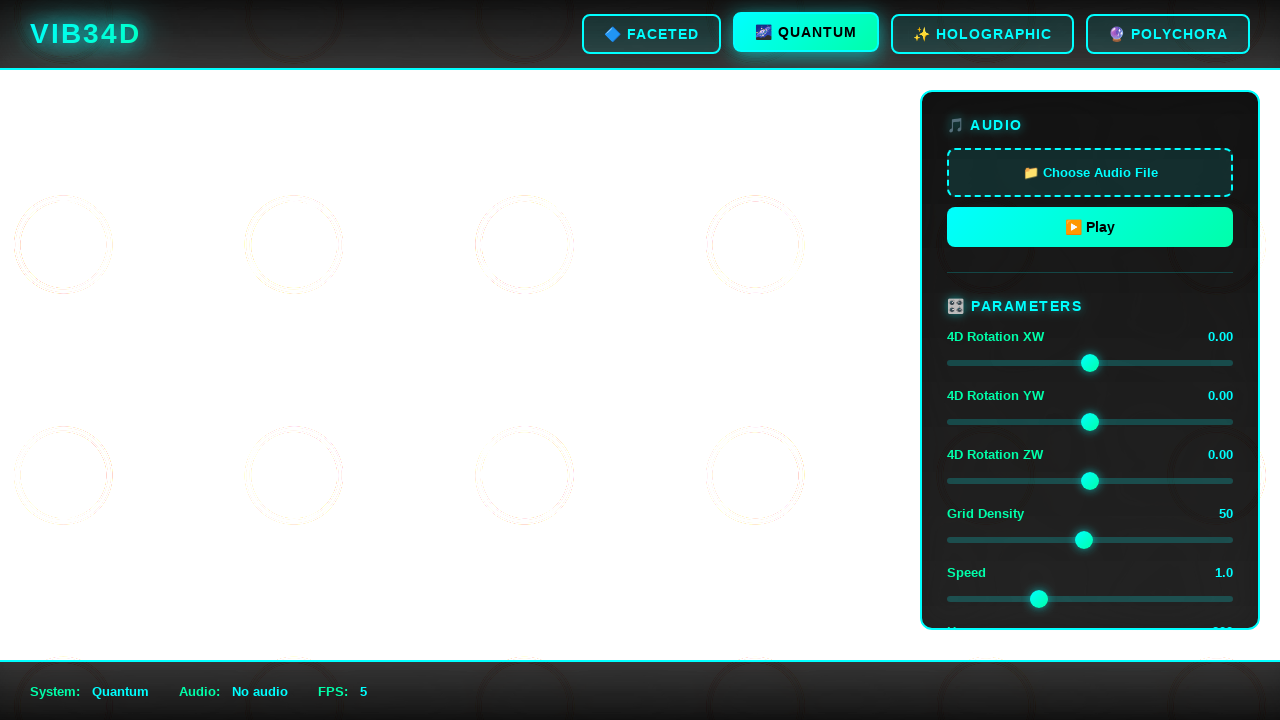

Changed geometry value to '3' in the input field on #geometry
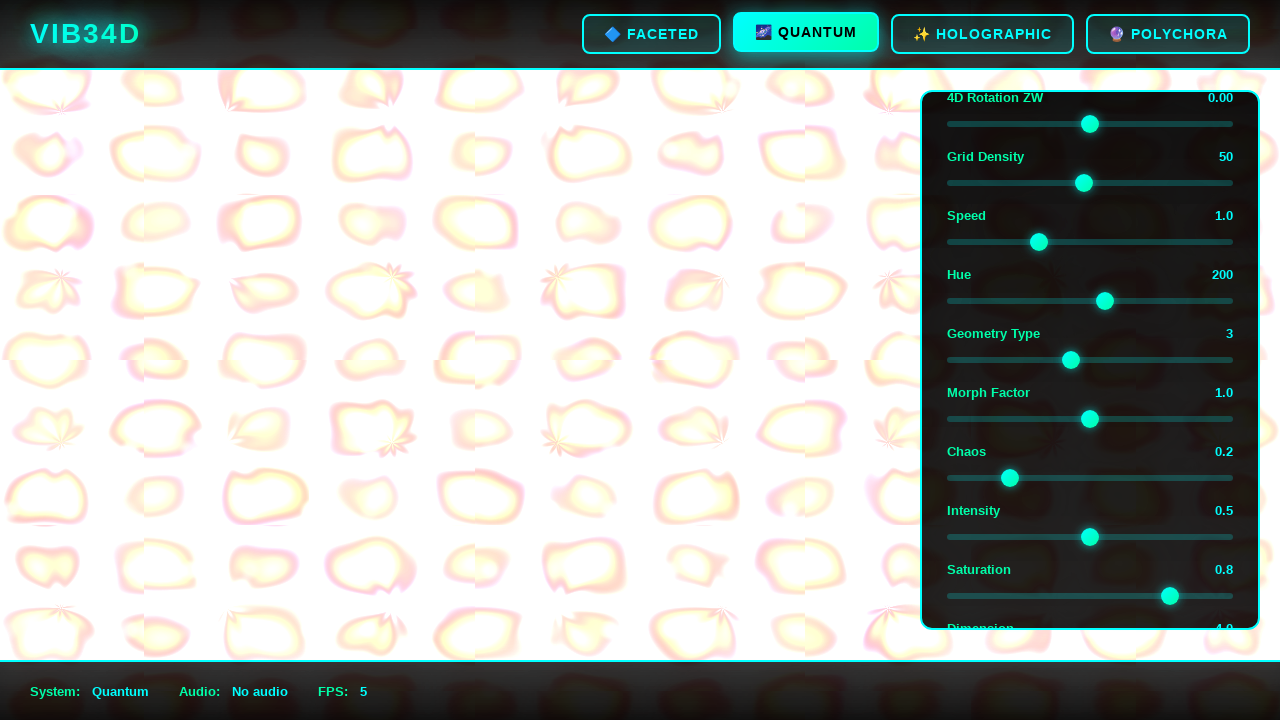

Waited 1 second for geometry changes to apply
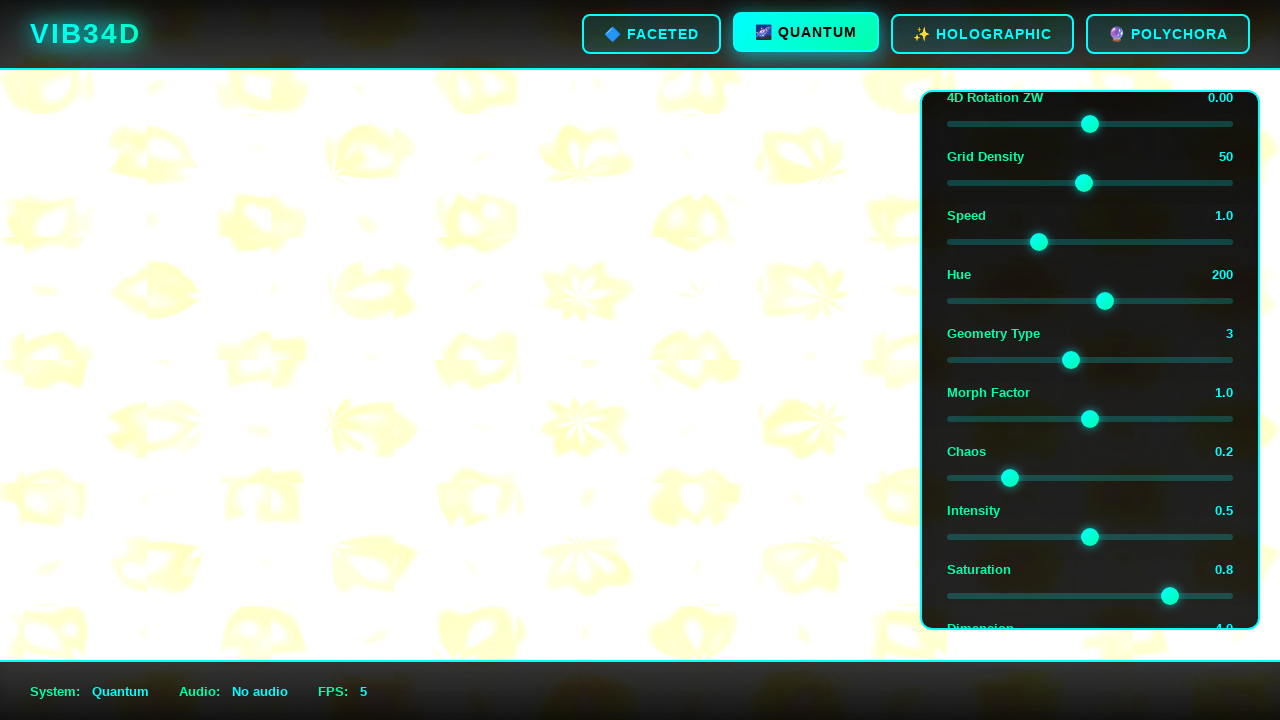

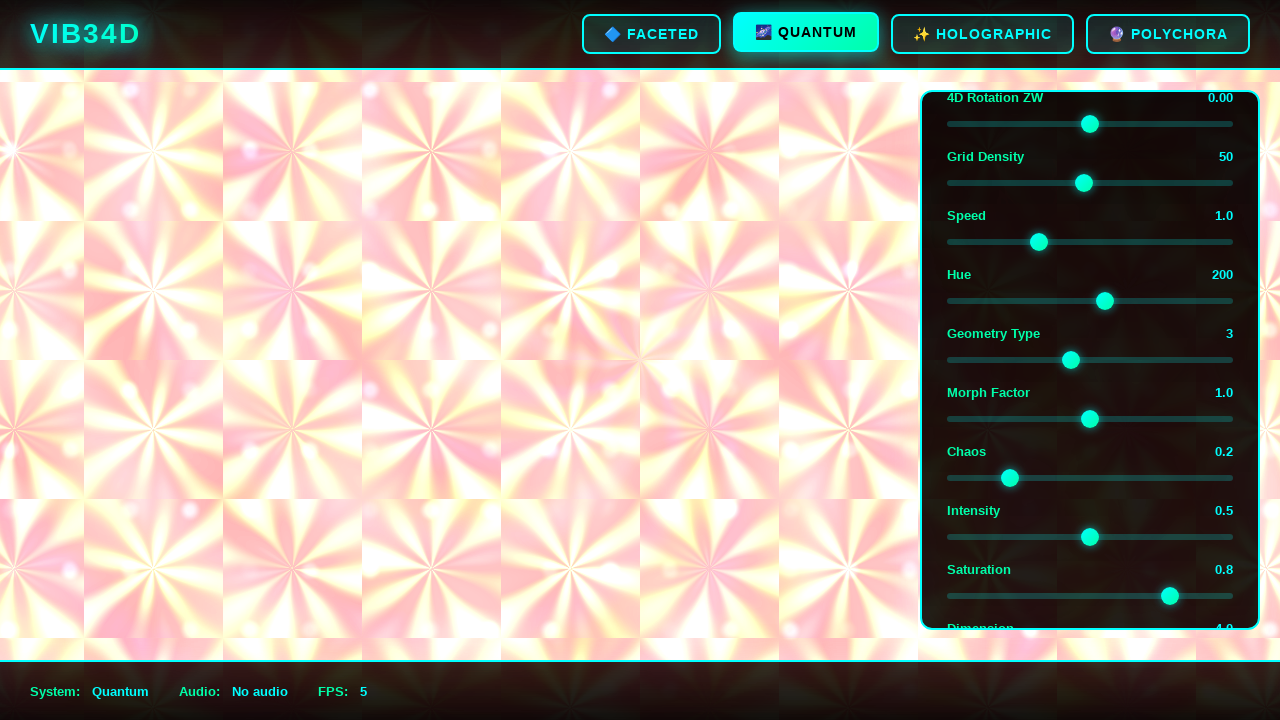